Tests dropdown selection functionality by iterating through all available options in a dropdown menu and selecting each one

Starting URL: https://the-internet.herokuapp.com/dropdown

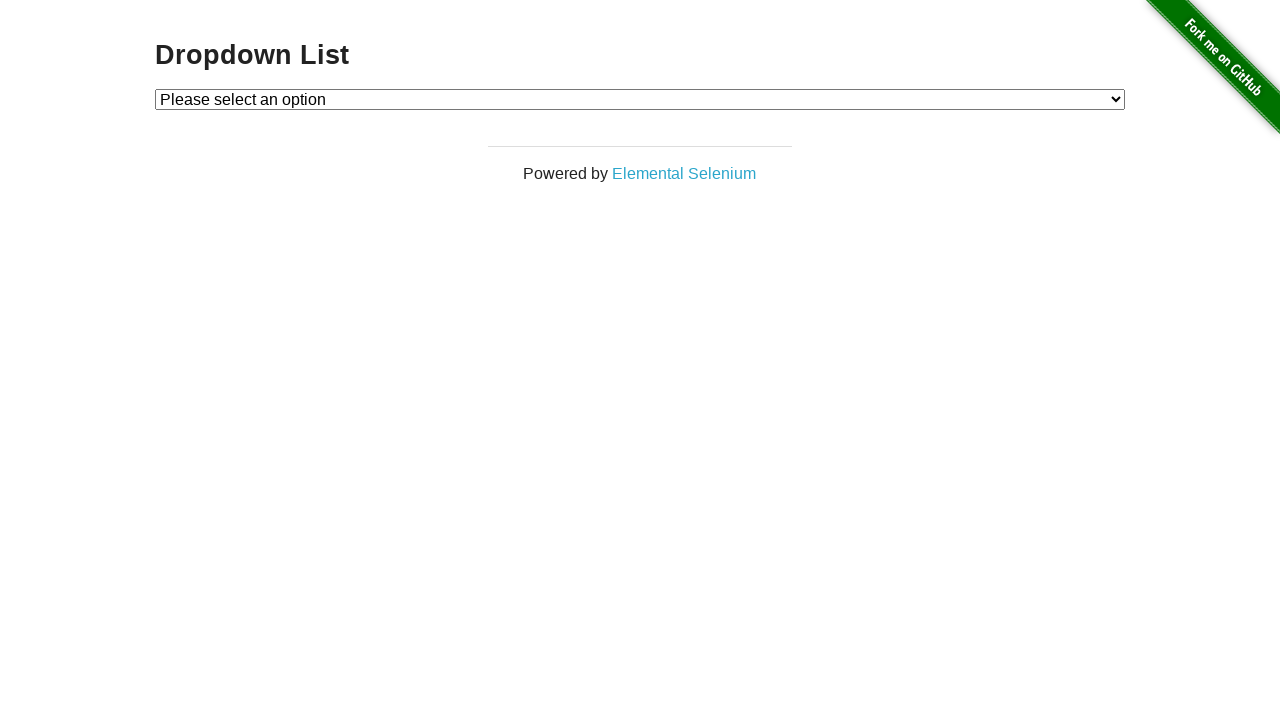

Waited for dropdown element to be visible
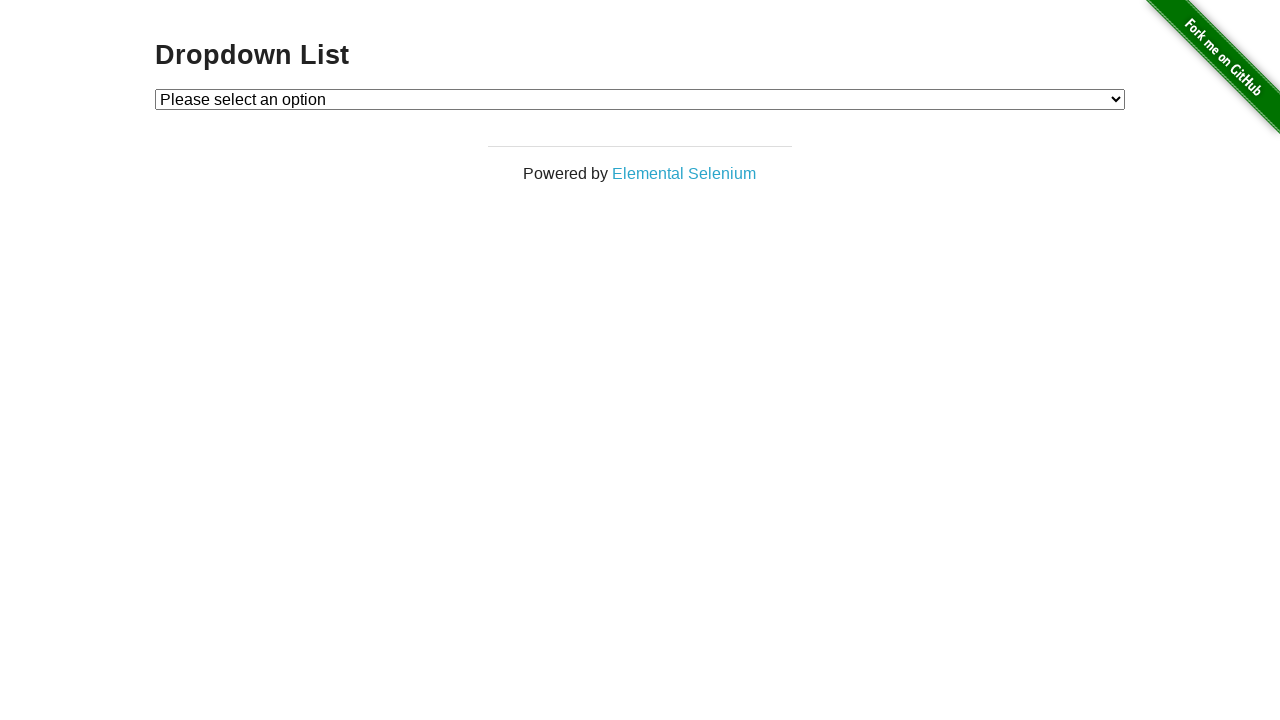

Located dropdown element
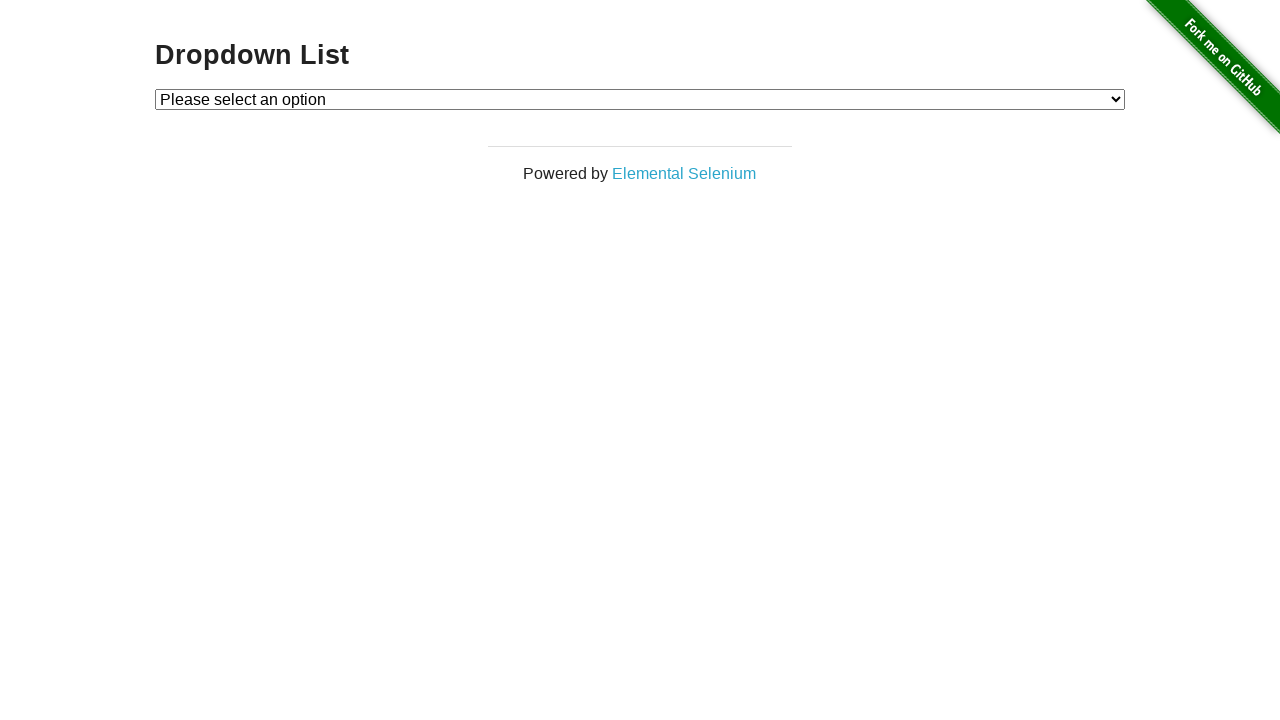

Selected 'Option 1' from dropdown on #dropdown
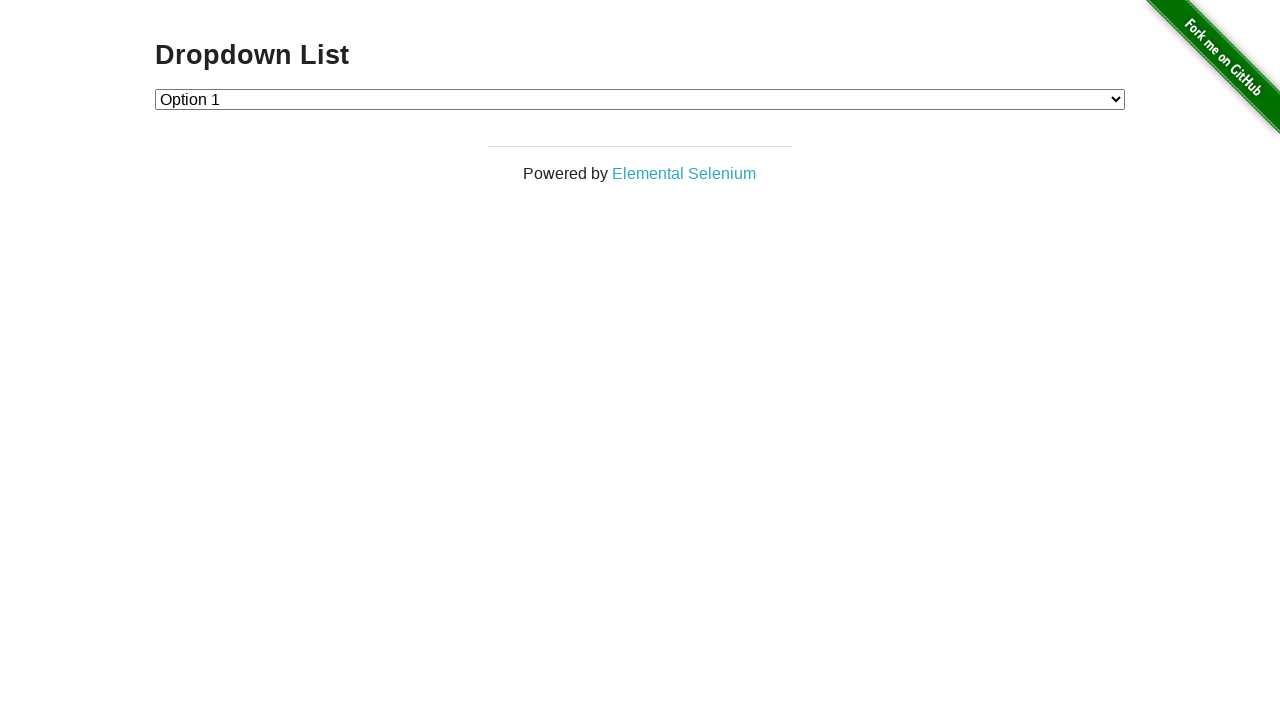

Selected 'Option 2' from dropdown on #dropdown
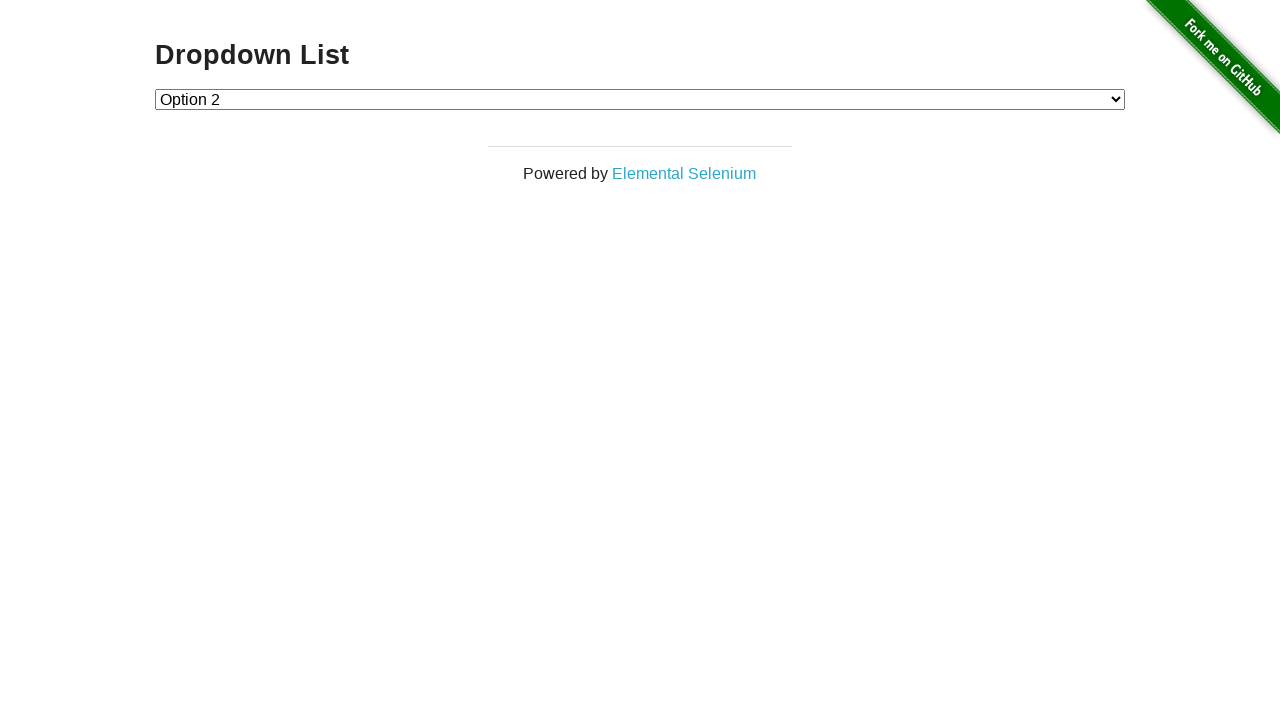

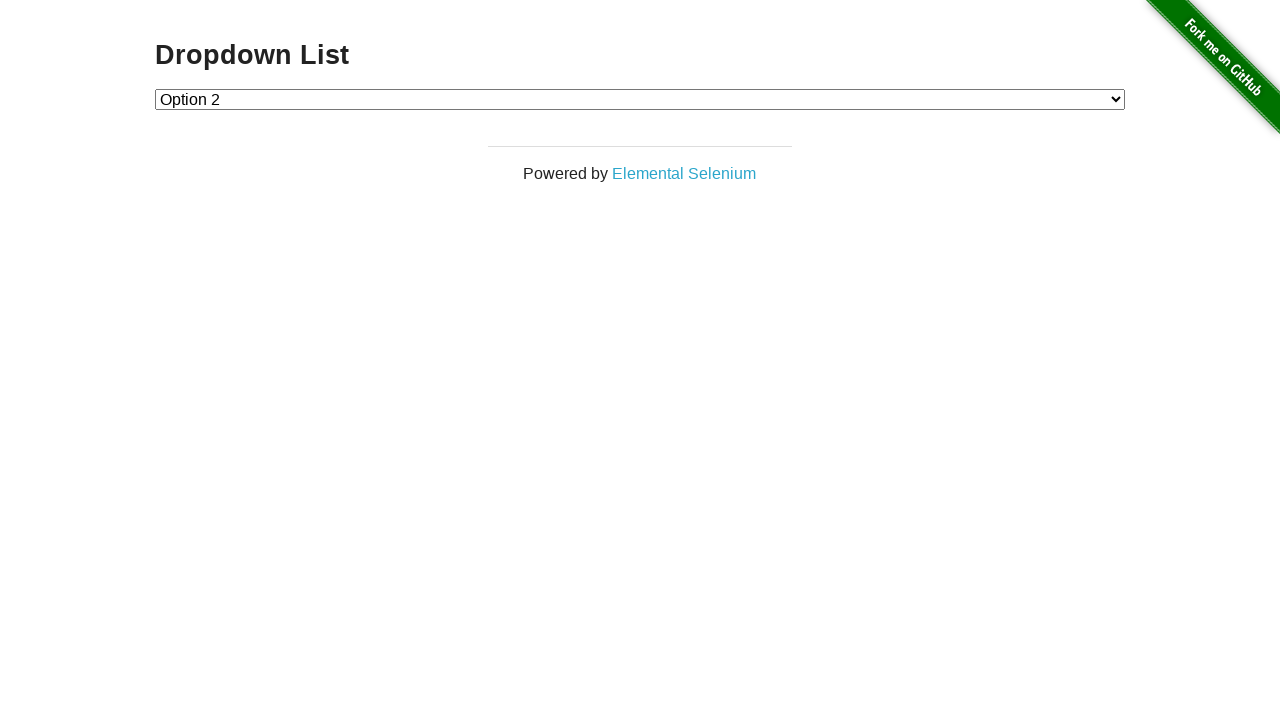